Tests a signup form by filling in first name, last name, and email fields, then submitting the form

Starting URL: https://secure-retreat-92358.herokuapp.com/

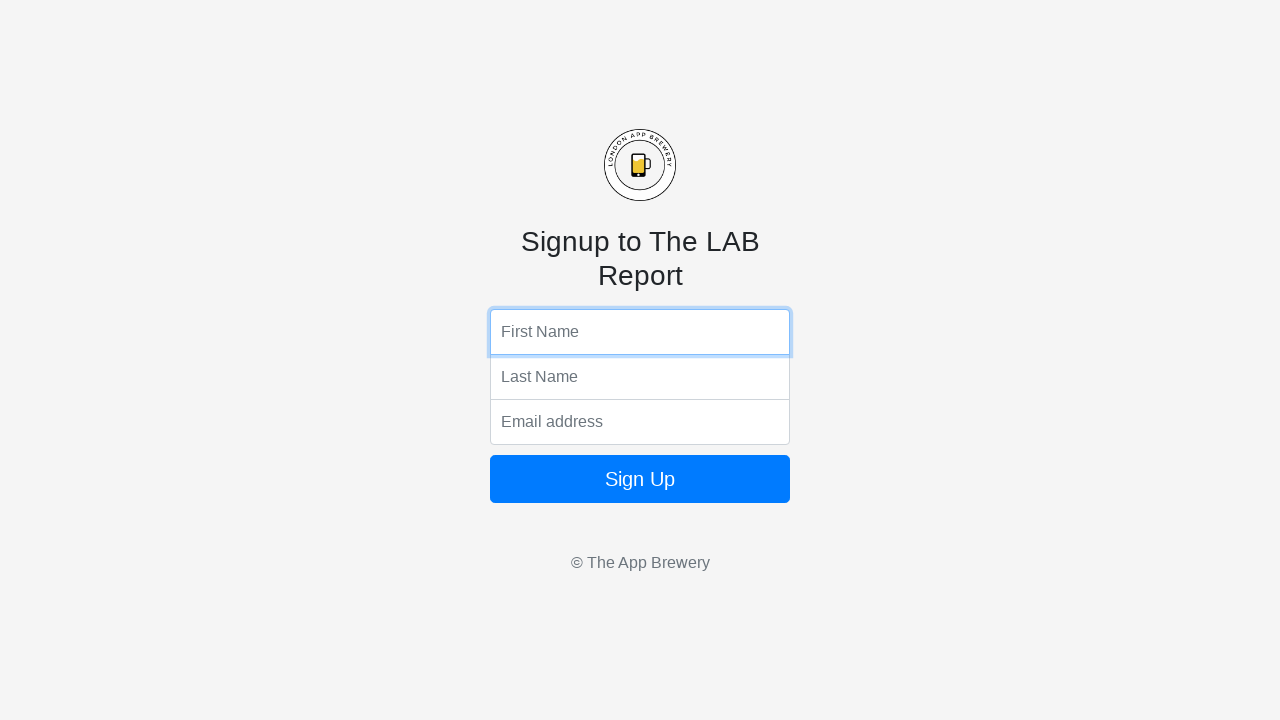

Filled first name field with 'John' on input[name='fName']
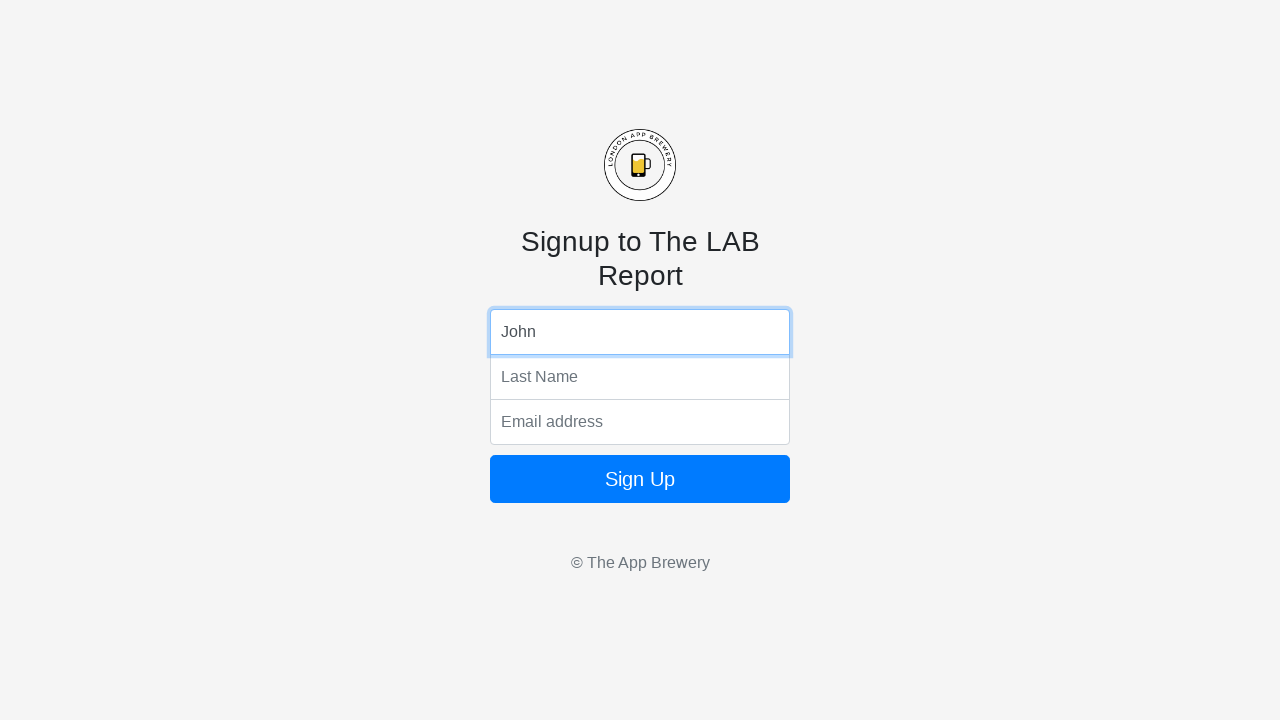

Filled last name field with 'Don' on input[name='lName']
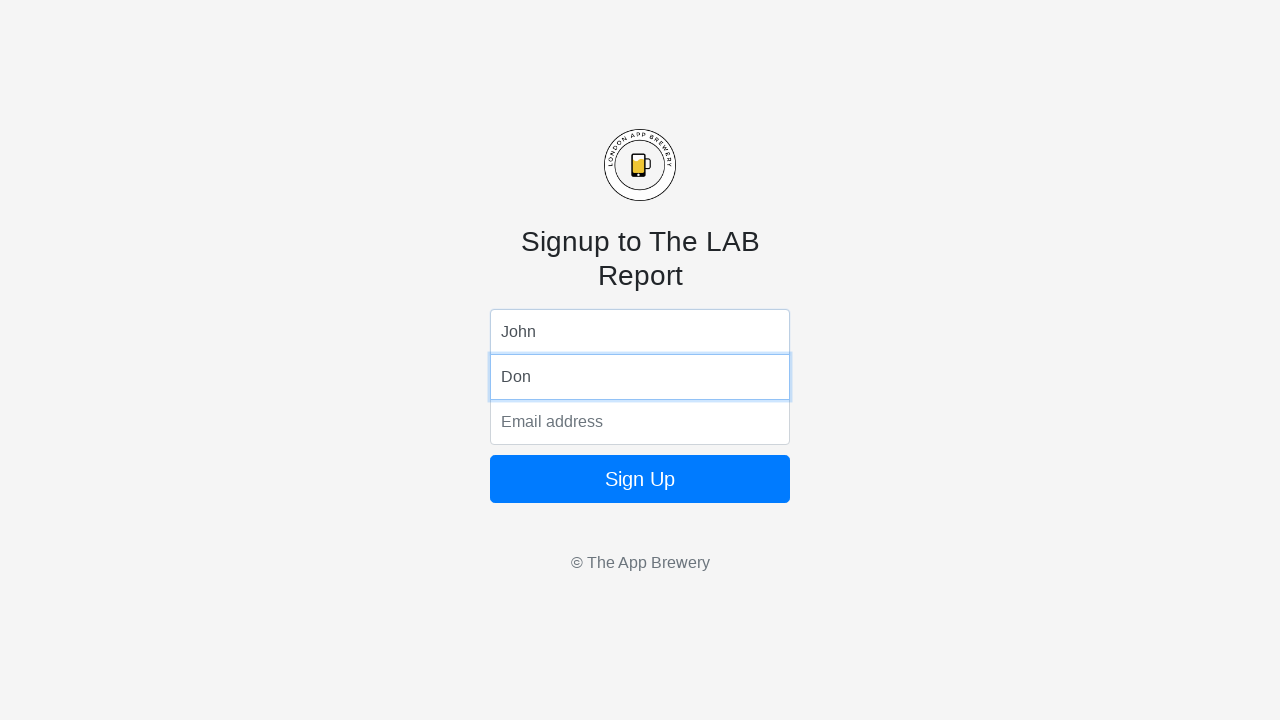

Filled email field with 'john.don@gmail.com' on input[name='email']
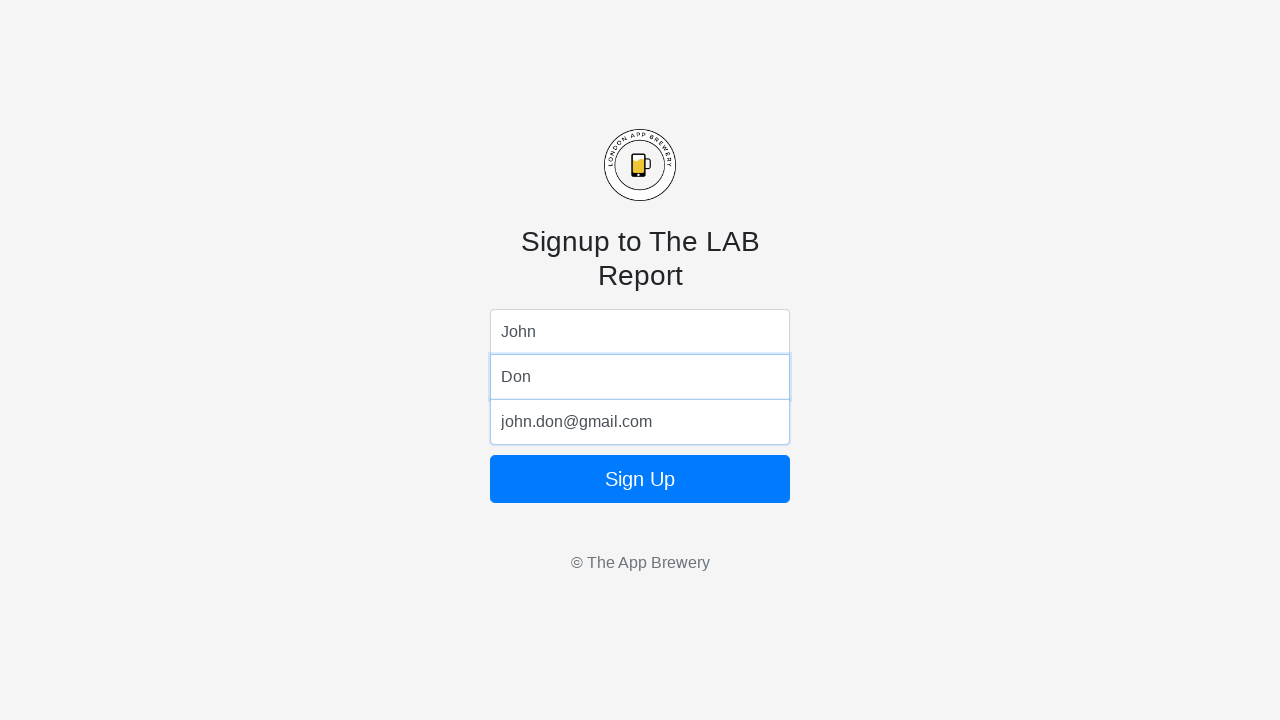

Clicked Sign Up button to submit the form at (640, 479) on .btn
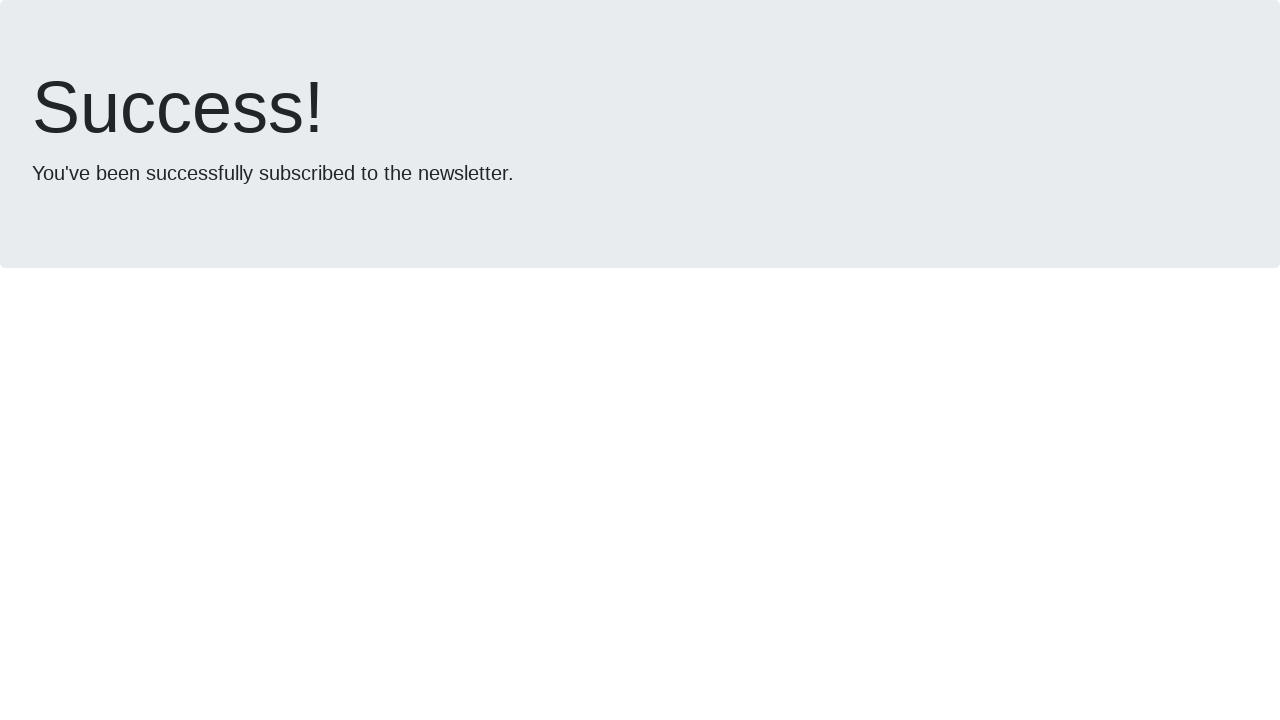

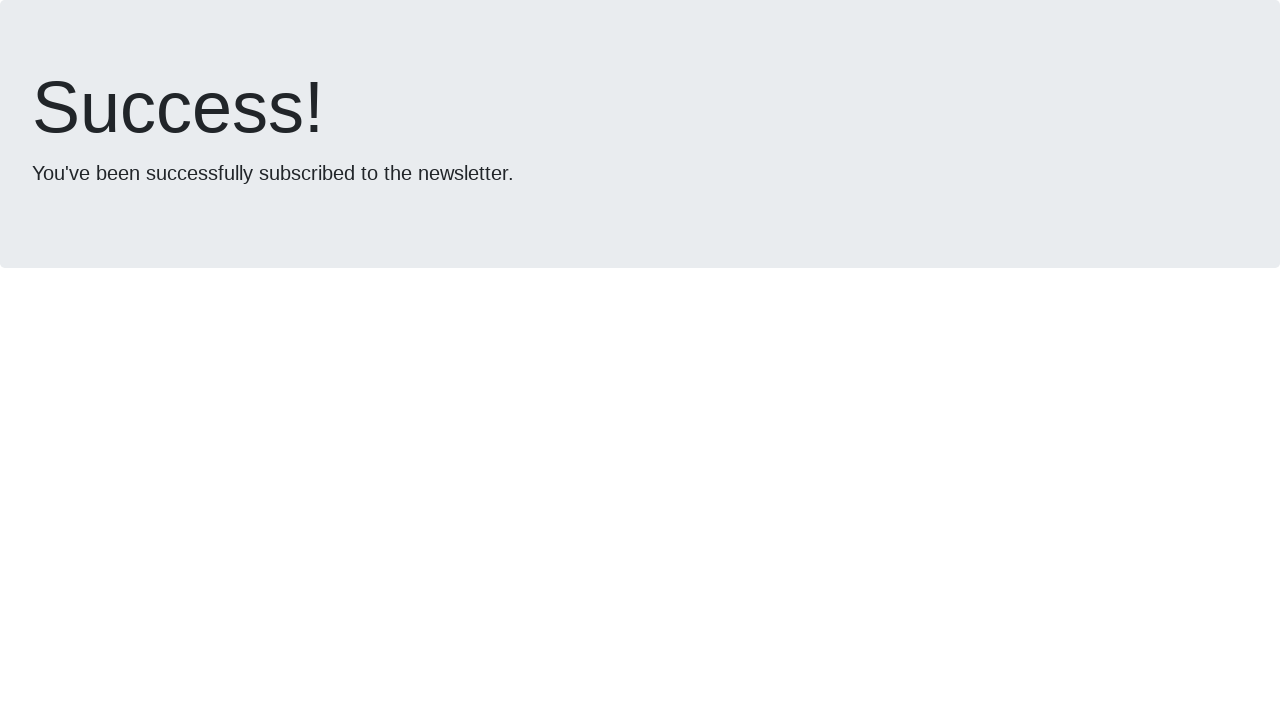